Tests that edits are canceled when pressing Escape key

Starting URL: https://demo.playwright.dev/todomvc

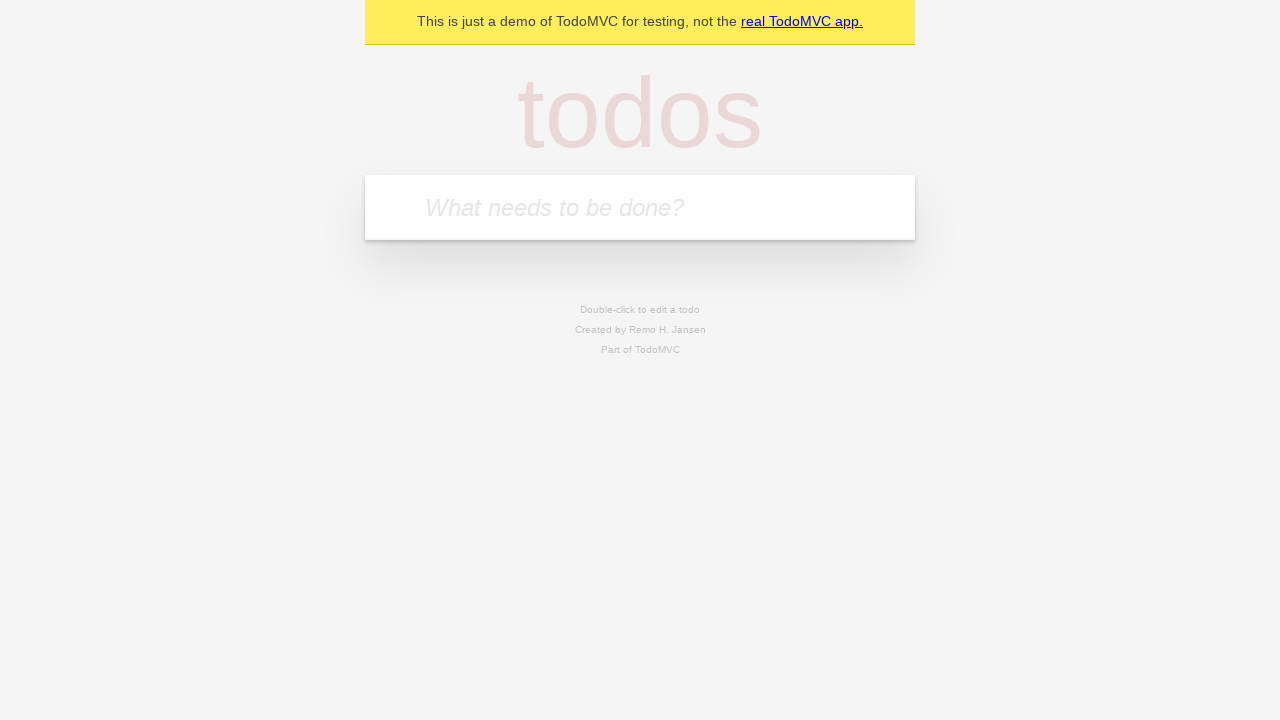

Filled todo input with 'buy some cheese' on internal:attr=[placeholder="What needs to be done?"i]
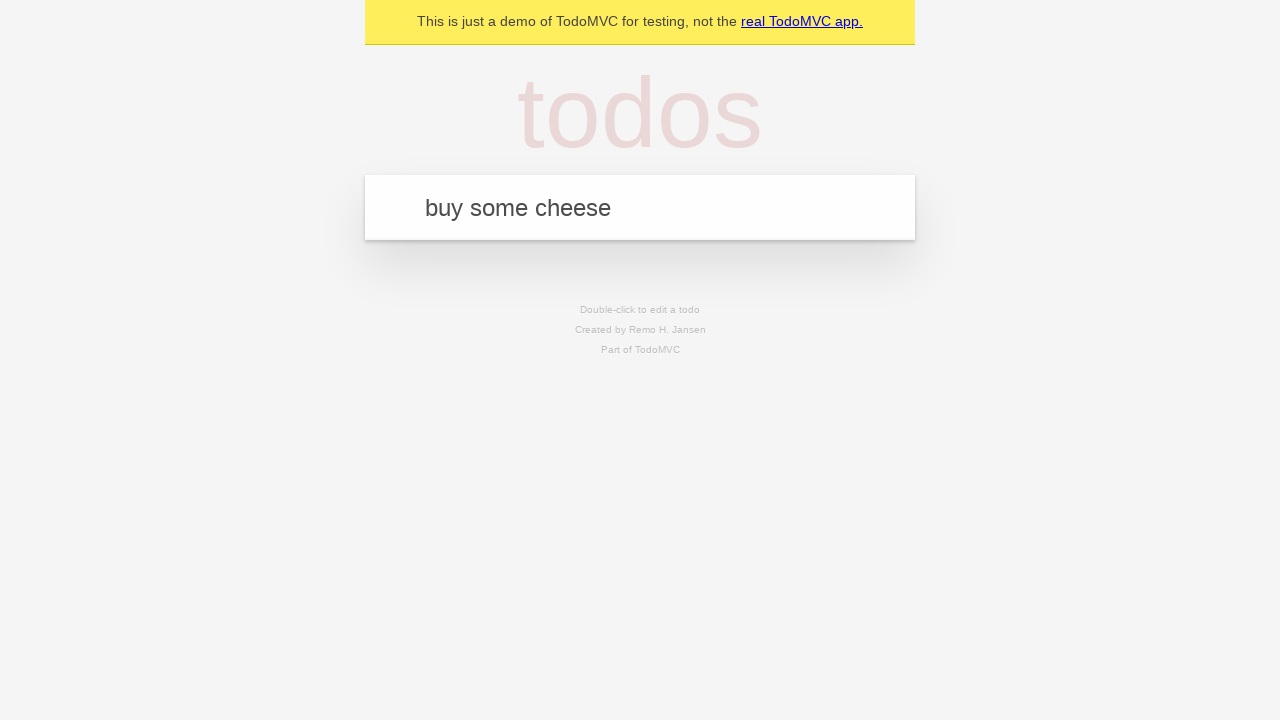

Pressed Enter to create first todo item on internal:attr=[placeholder="What needs to be done?"i]
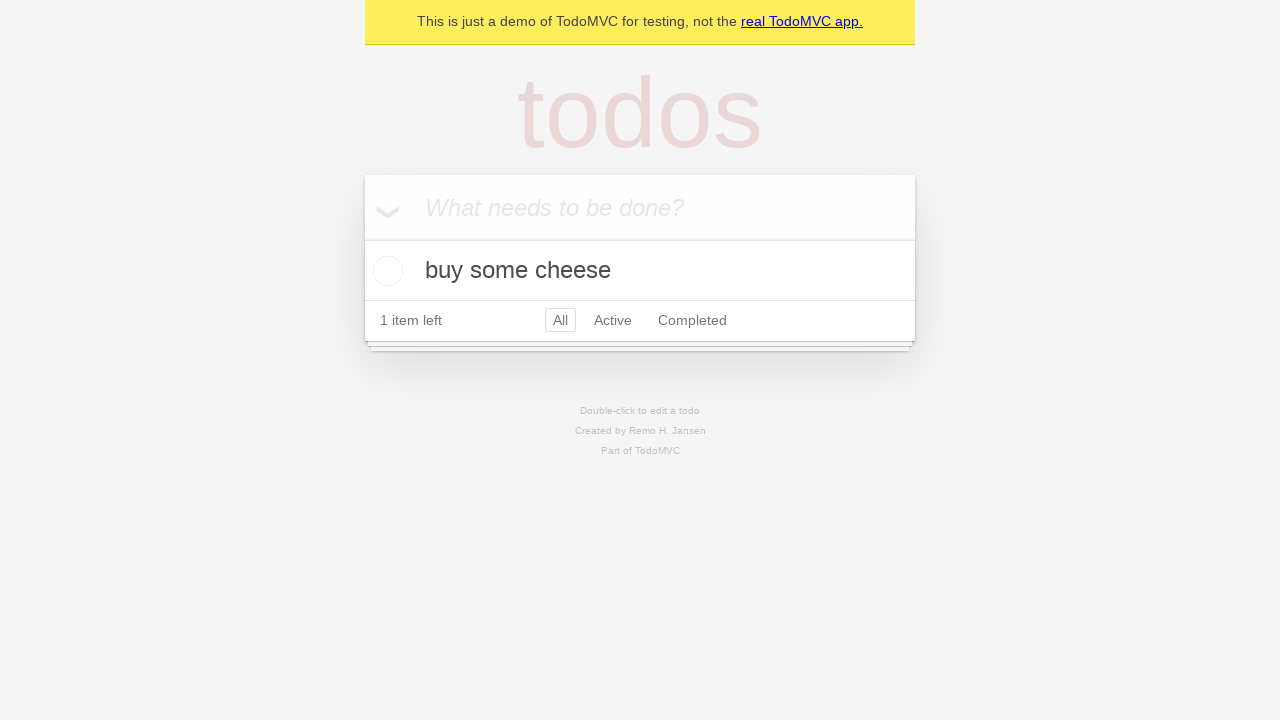

Filled todo input with 'feed the cat' on internal:attr=[placeholder="What needs to be done?"i]
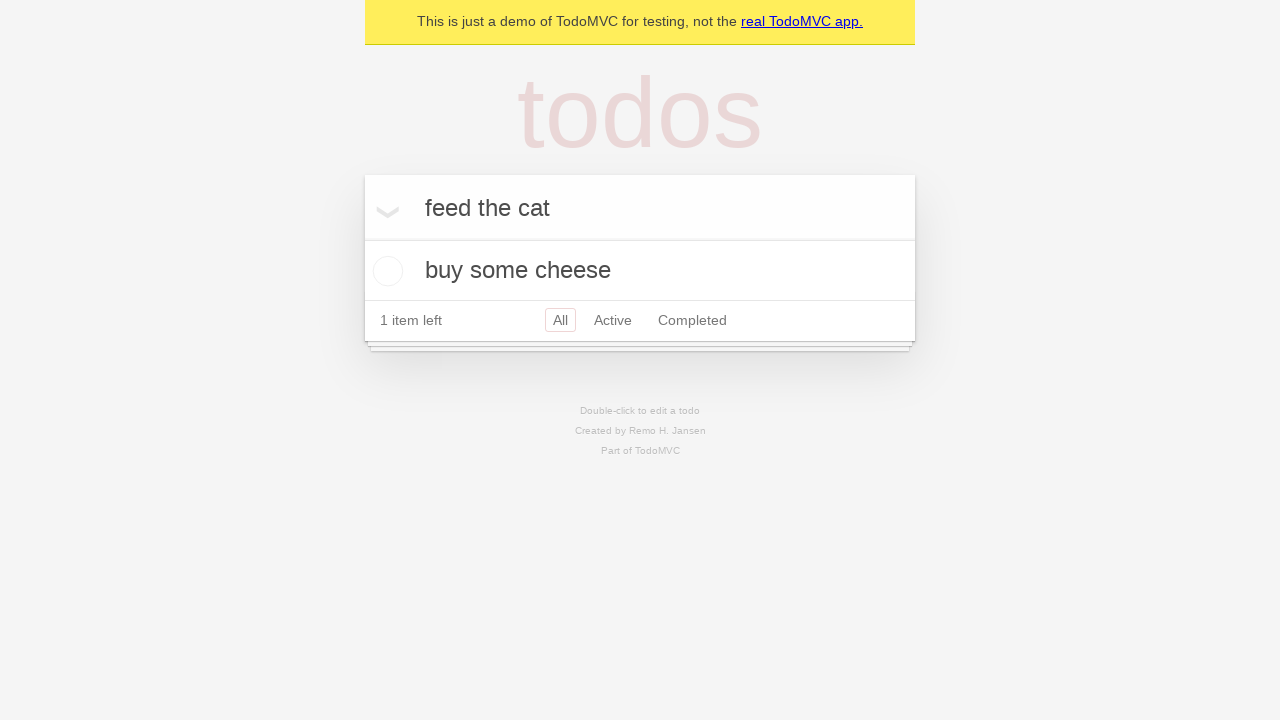

Pressed Enter to create second todo item on internal:attr=[placeholder="What needs to be done?"i]
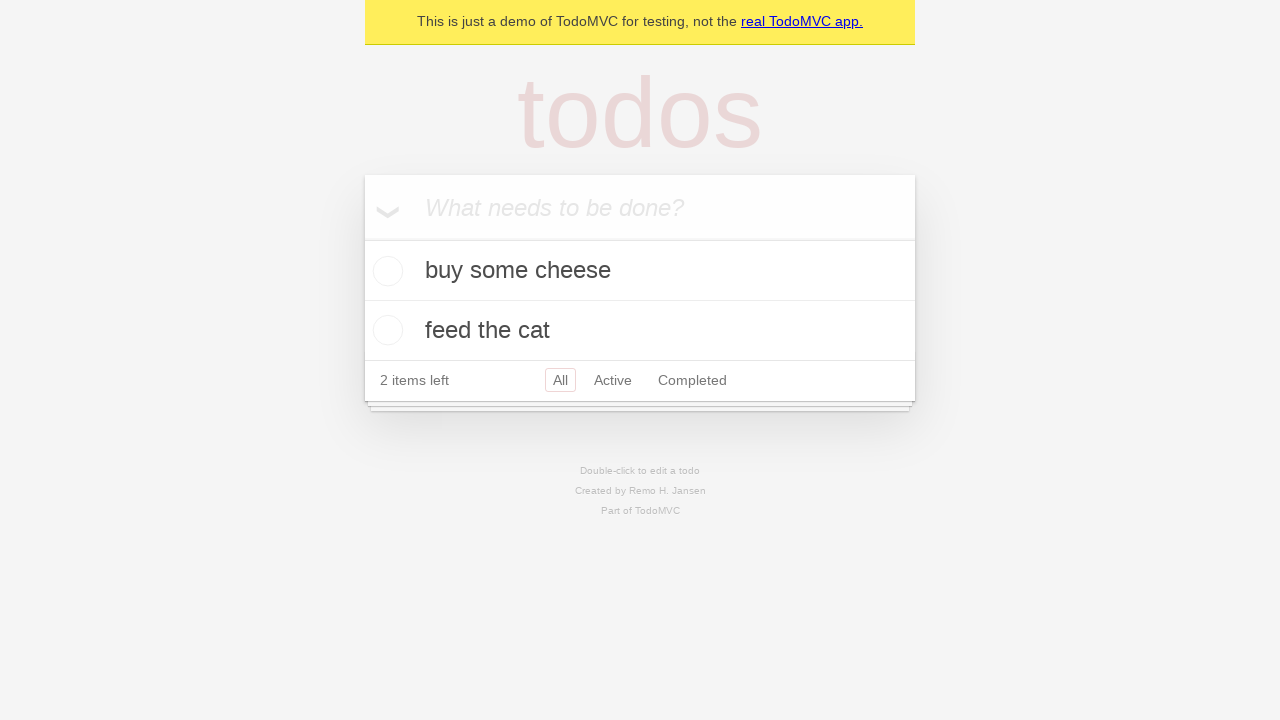

Filled todo input with 'book a doctors appointment' on internal:attr=[placeholder="What needs to be done?"i]
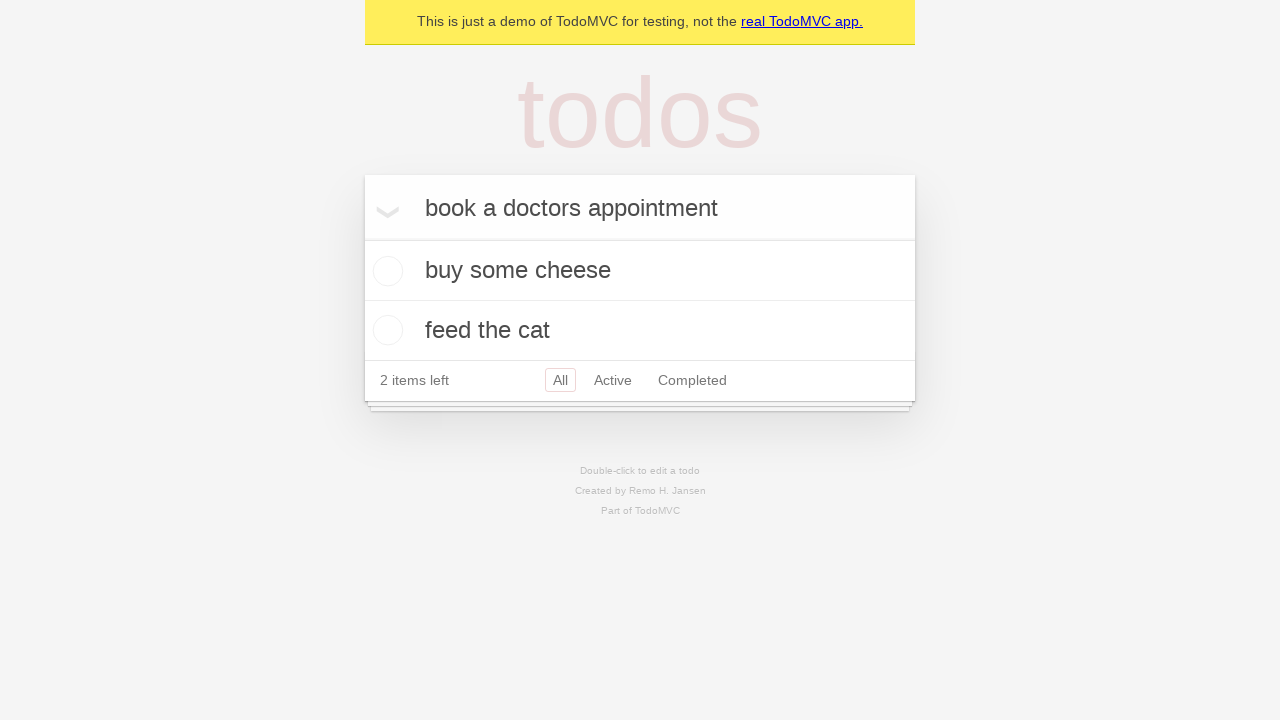

Pressed Enter to create third todo item on internal:attr=[placeholder="What needs to be done?"i]
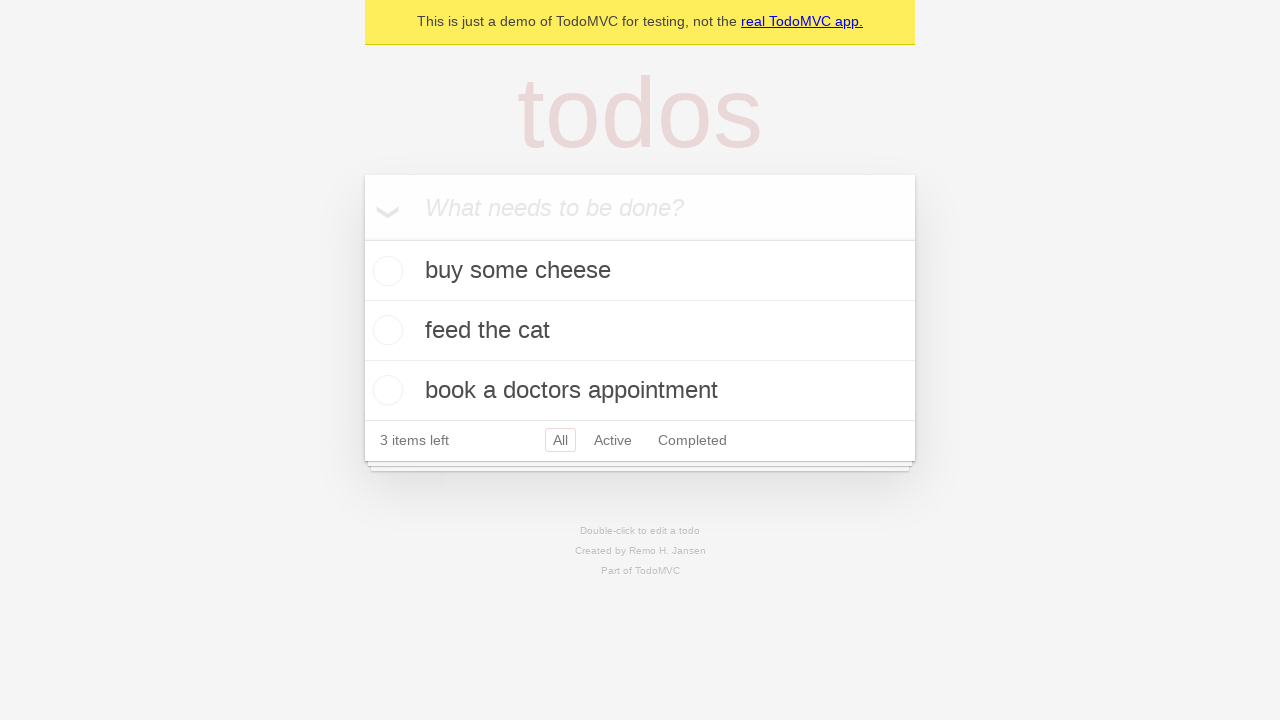

Double-clicked second todo item to enter edit mode at (640, 331) on internal:testid=[data-testid="todo-item"s] >> nth=1
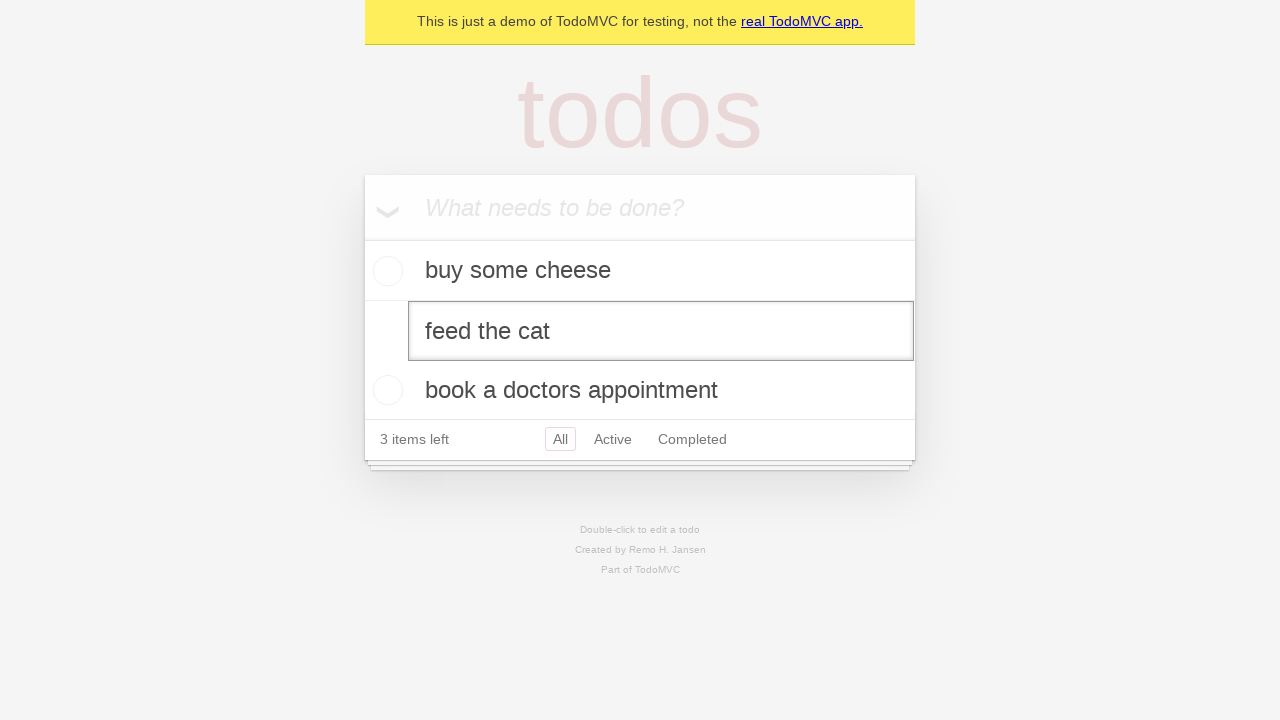

Filled edit textbox with 'buy some sausages' on internal:testid=[data-testid="todo-item"s] >> nth=1 >> internal:role=textbox[nam
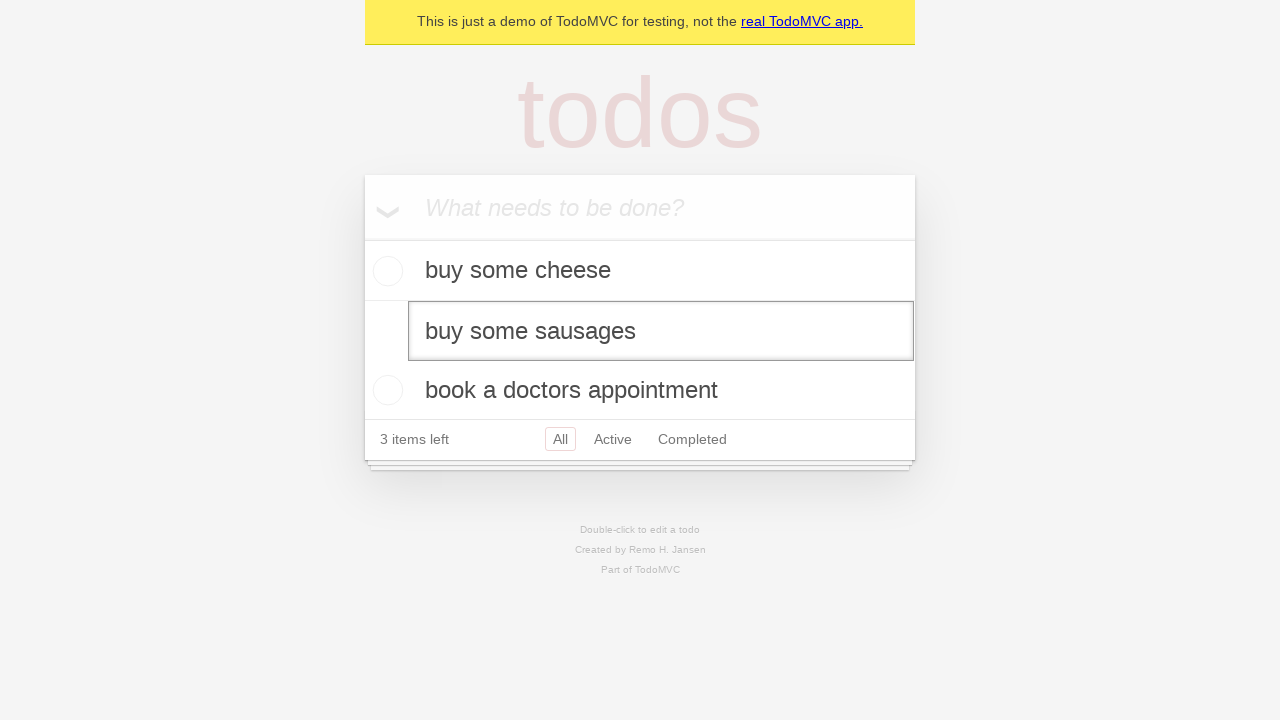

Pressed Escape to cancel edit and verify original text is restored on internal:testid=[data-testid="todo-item"s] >> nth=1 >> internal:role=textbox[nam
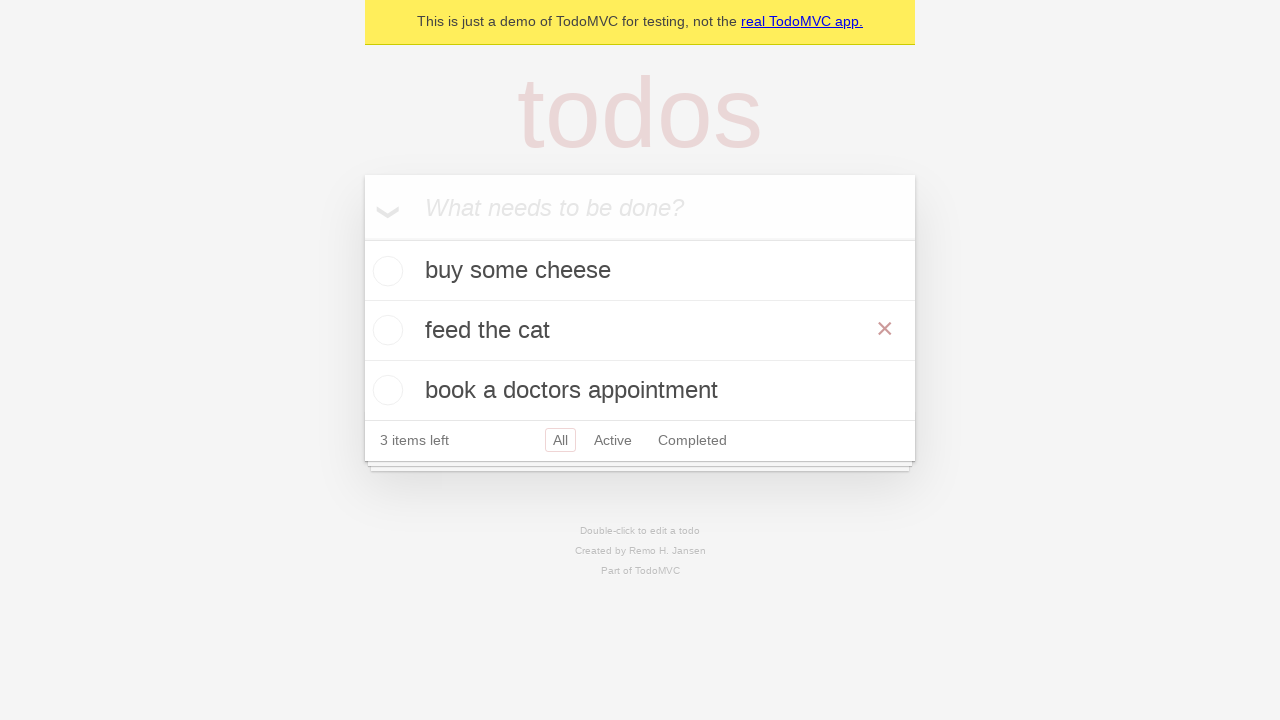

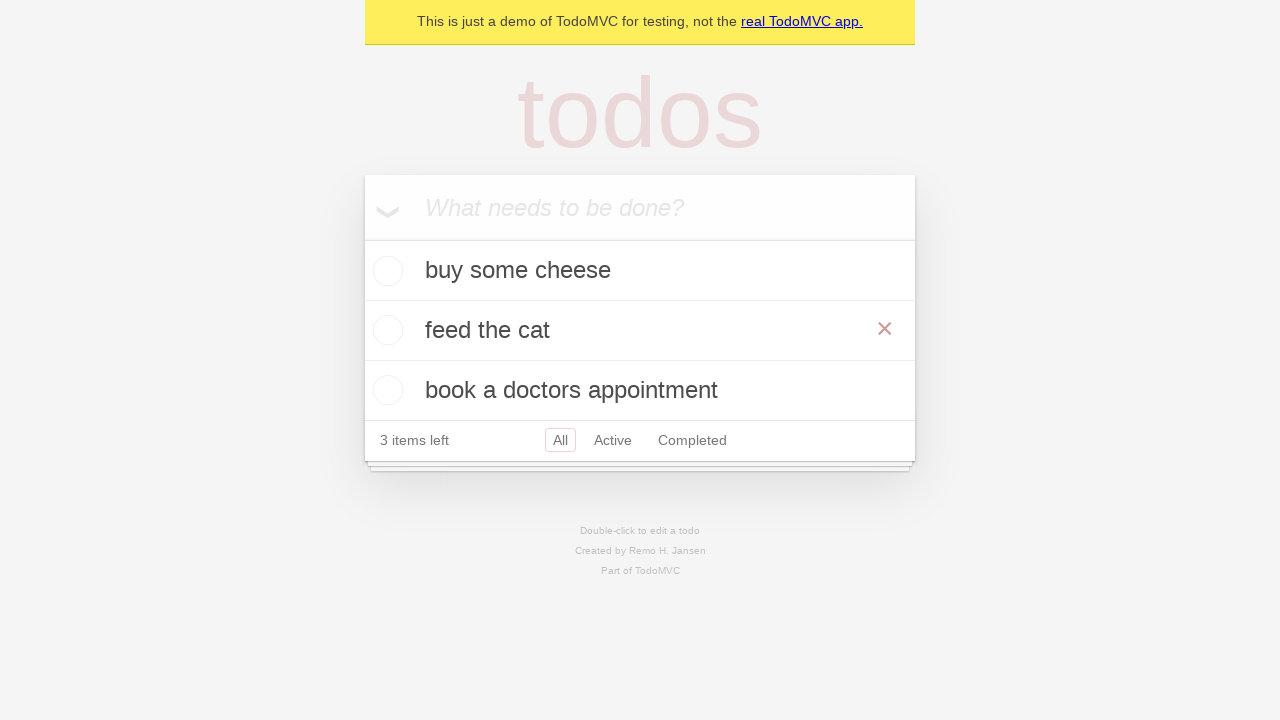